Tests checkbox and radio button interactions including click, check, uncheck operations and verifying checked state

Starting URL: https://sahitest.com/demo/clicks.htm

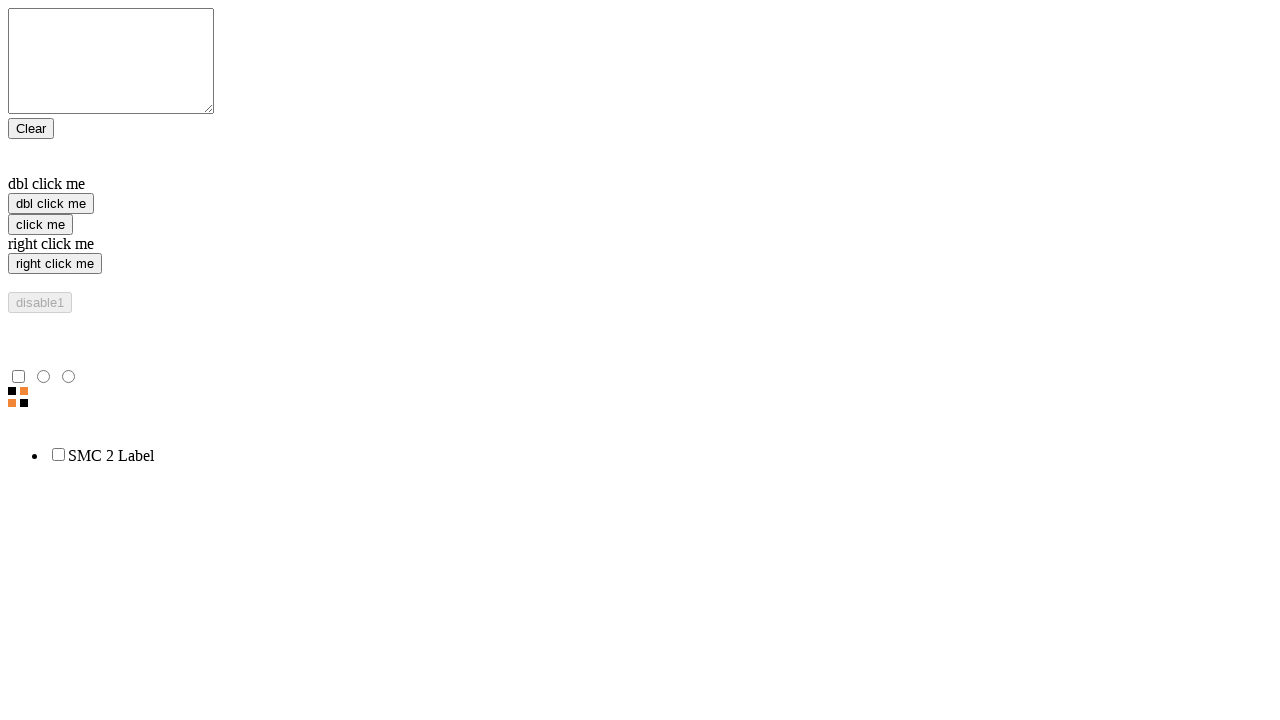

Navigated to checkbox and radio button test page
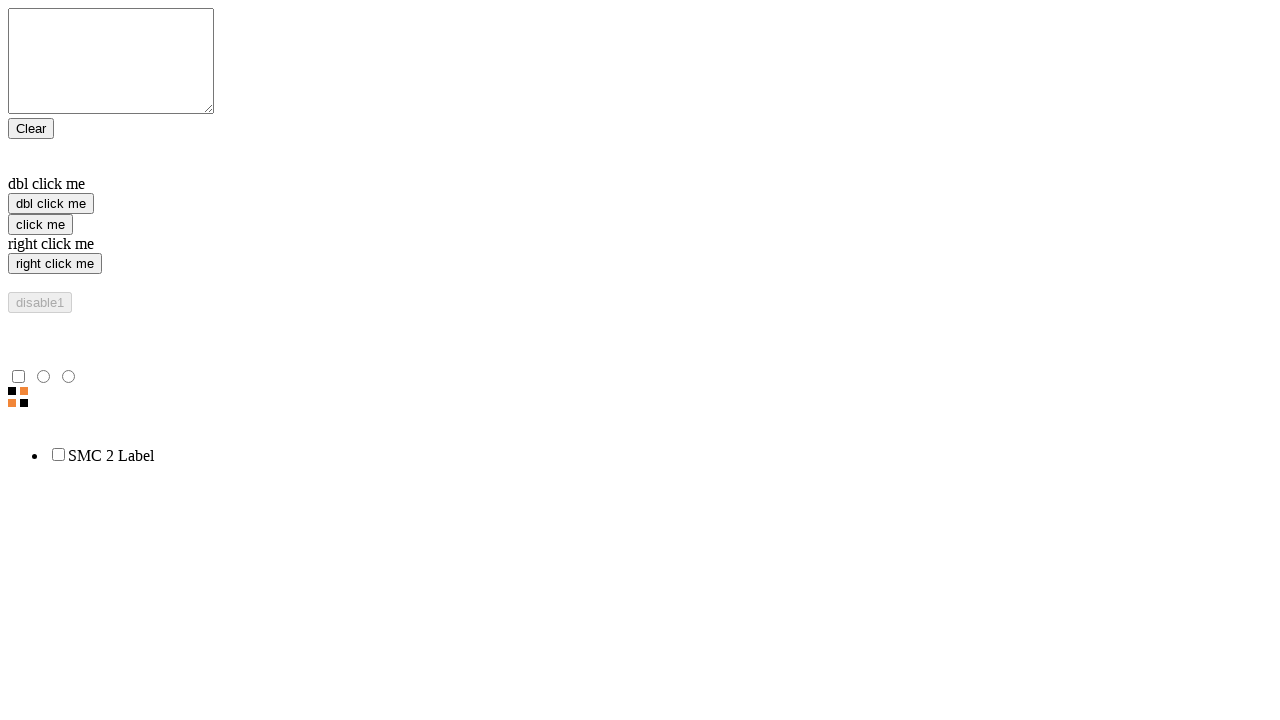

Clicked checkbox with value 'Click me' at (18, 376) on [type="checkbox"][value="Click me"]
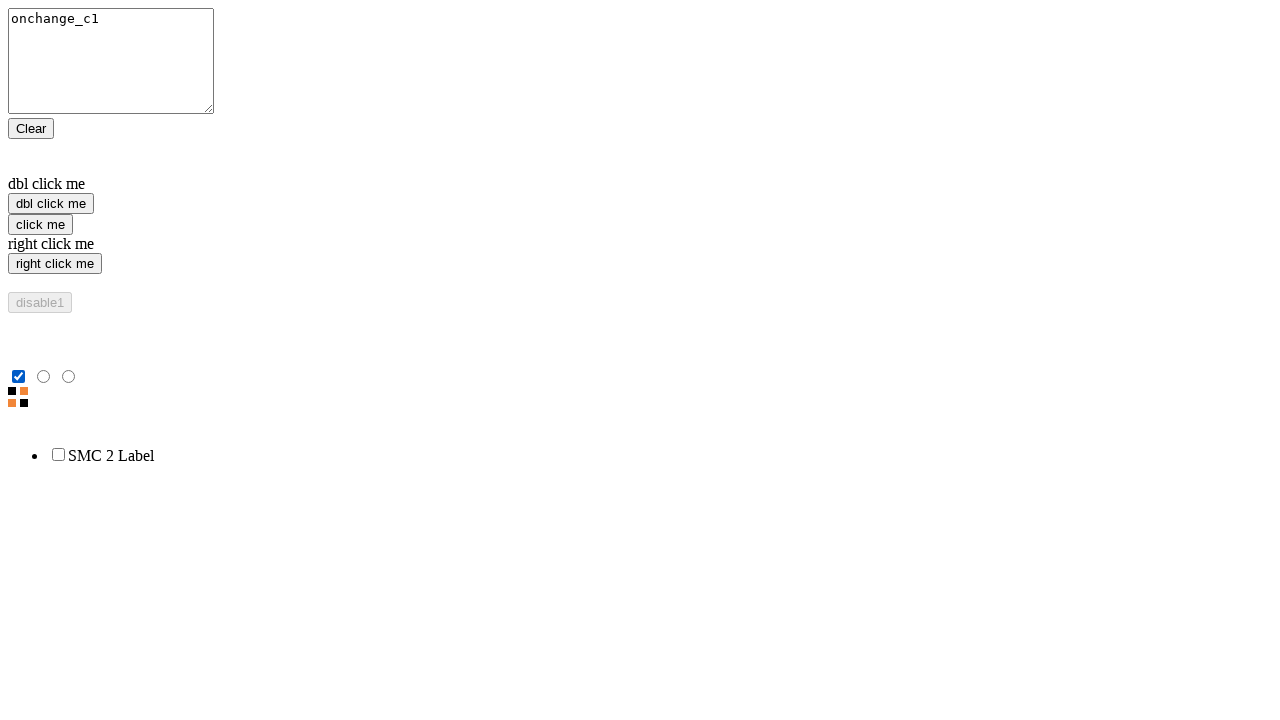

Checked checkbox to ensure it is in checked state on [type="checkbox"][value="Click me"]
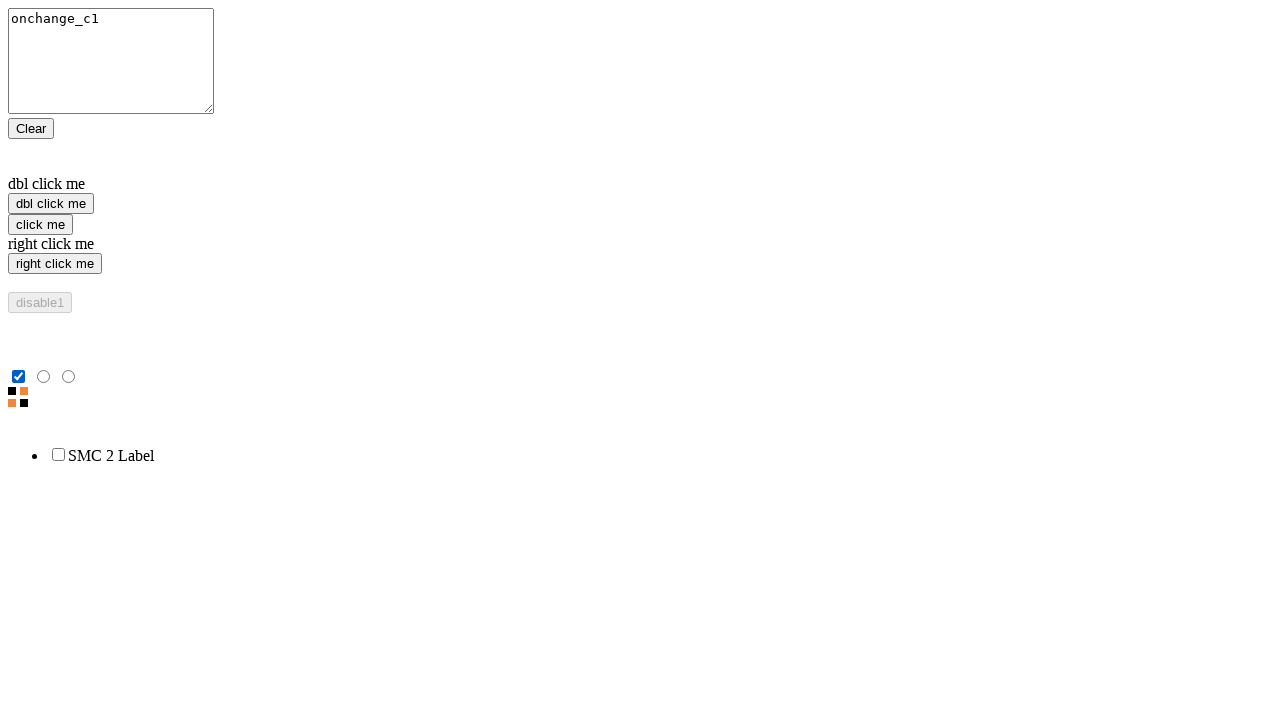

Unchecked checkbox to verify uncheck operation at (18, 376) on [type="checkbox"][value="Click me"]
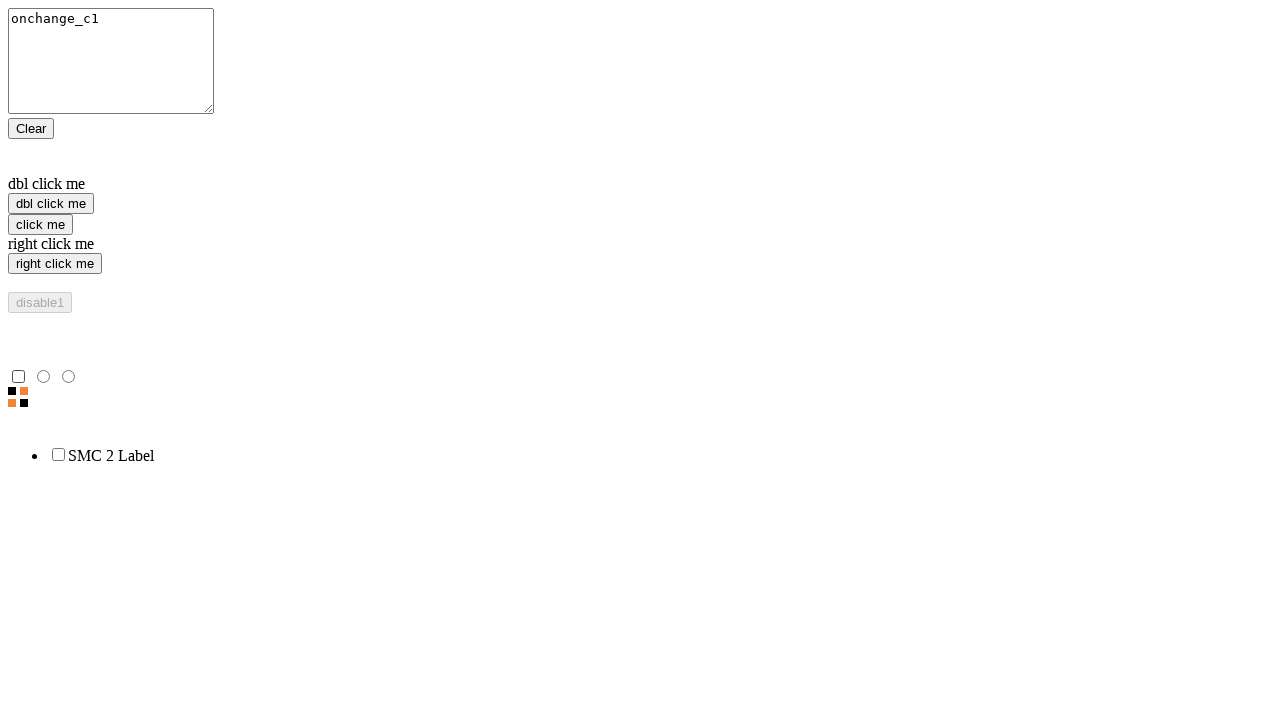

Checked first radio button at (44, 376) on :nth-match([type="radio"], 1)
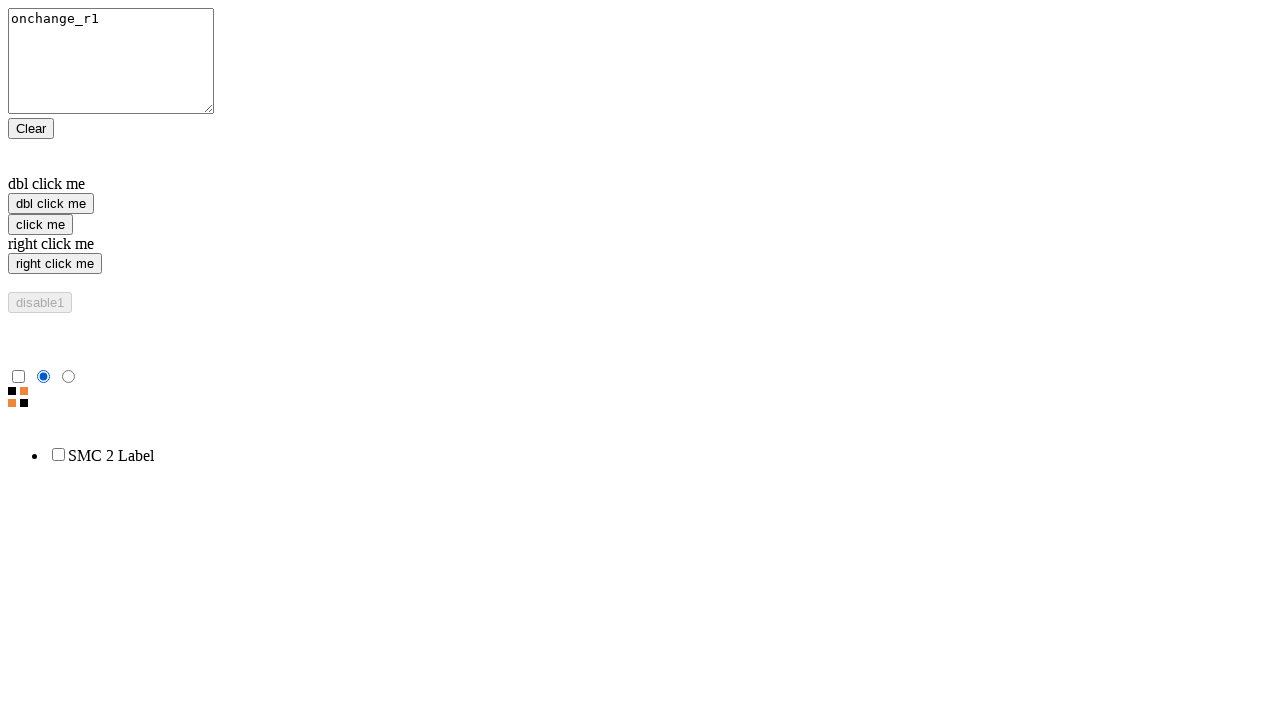

Clicked second radio button at (68, 376) on :nth-match([type="radio"], 2)
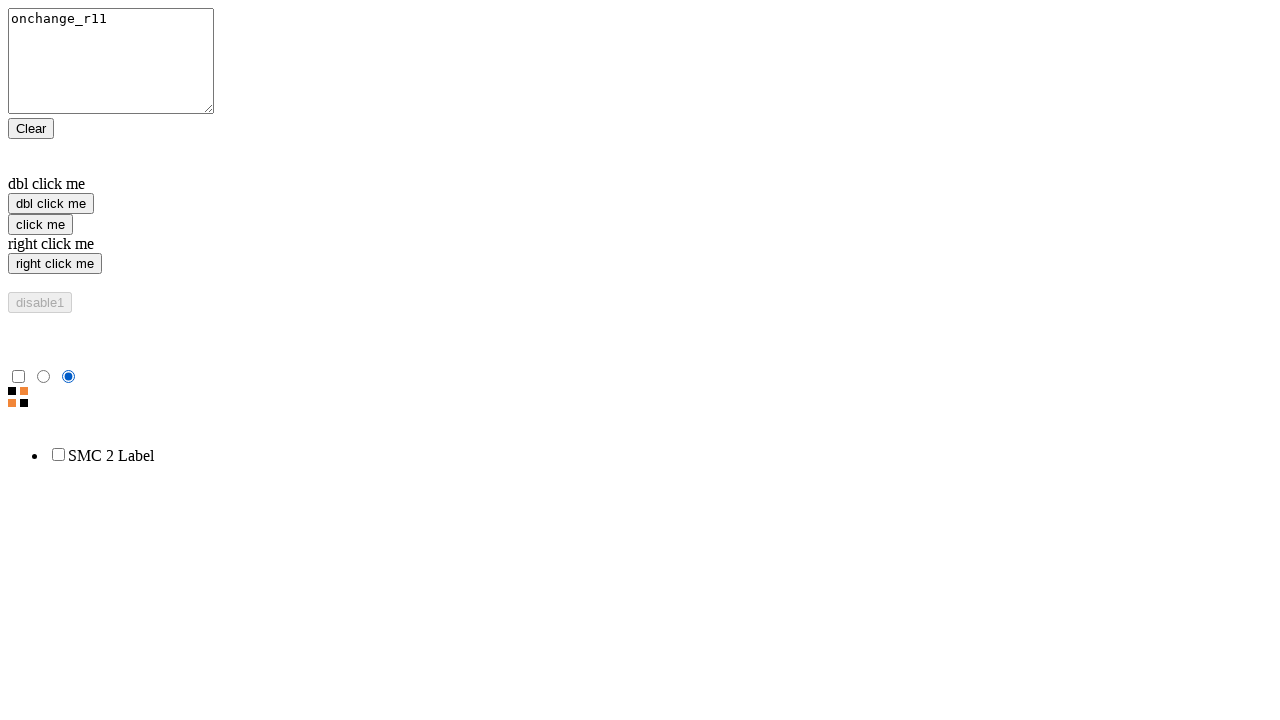

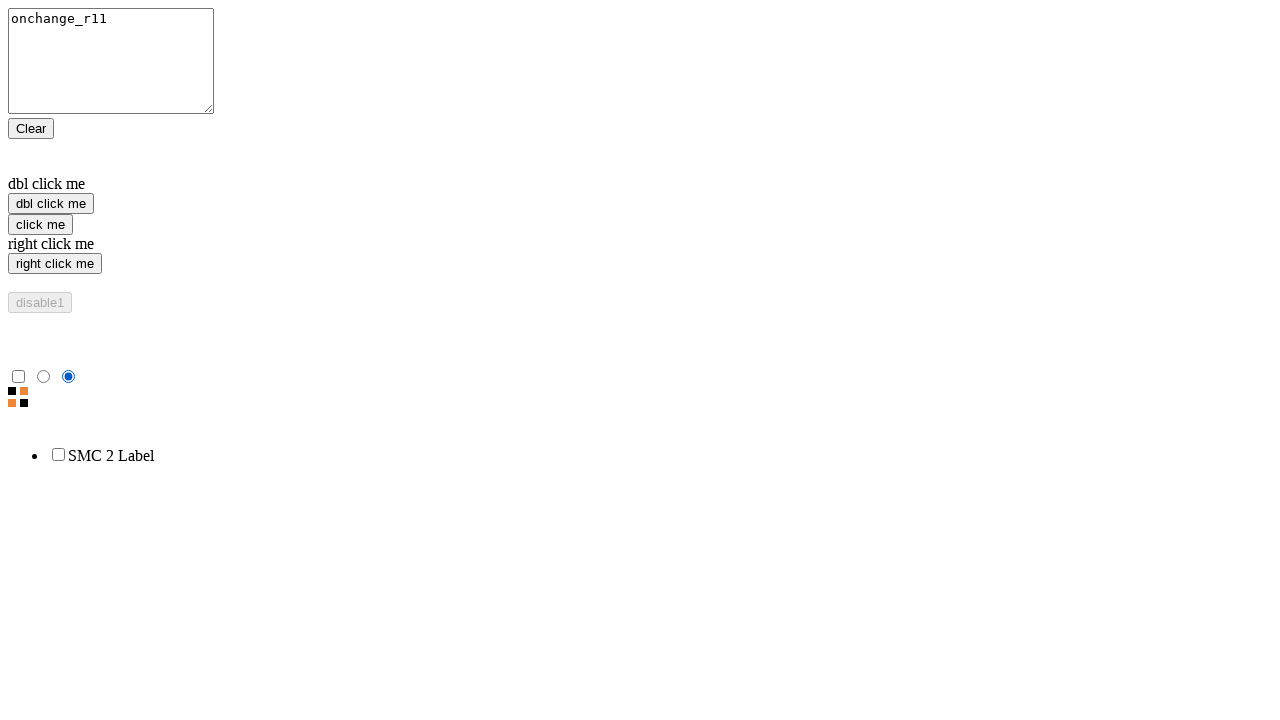